Tests that todo items persist after refreshing the browser page.

Starting URL: https://demo.playwright.dev/todomvc

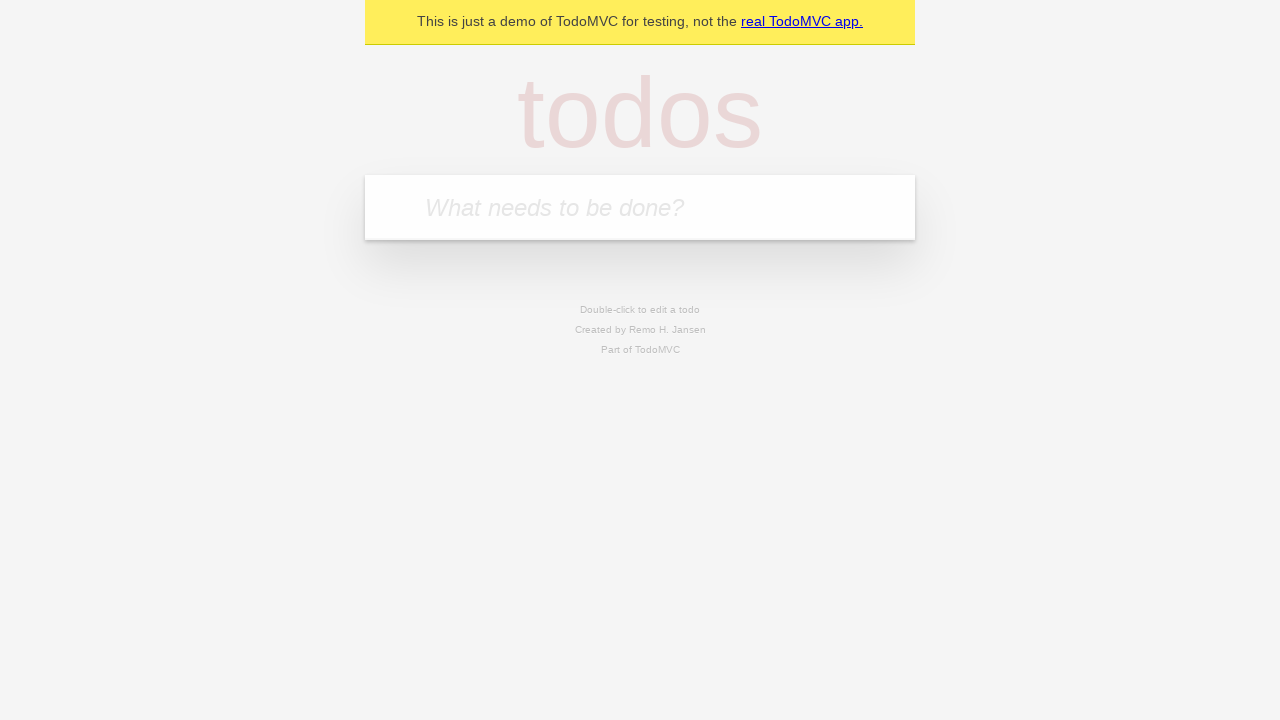

Filled new todo input with 'Persistent task 1' on .new-todo
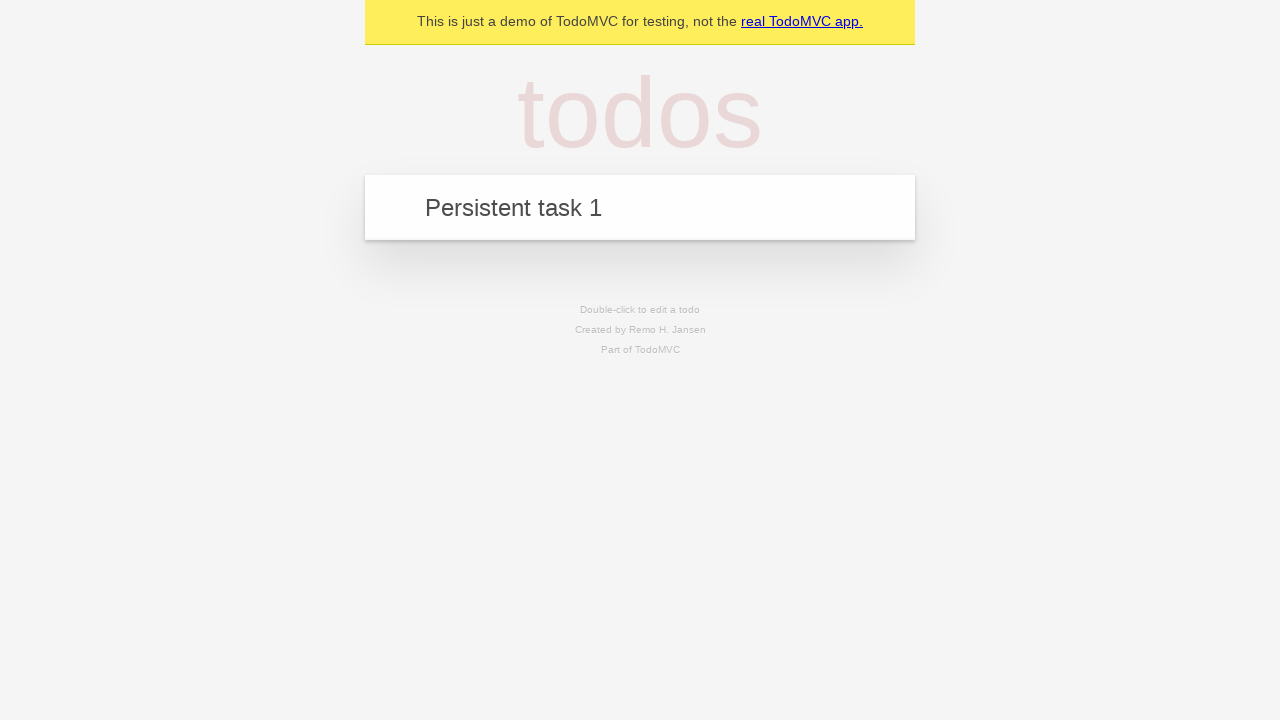

Pressed Enter to add first todo item
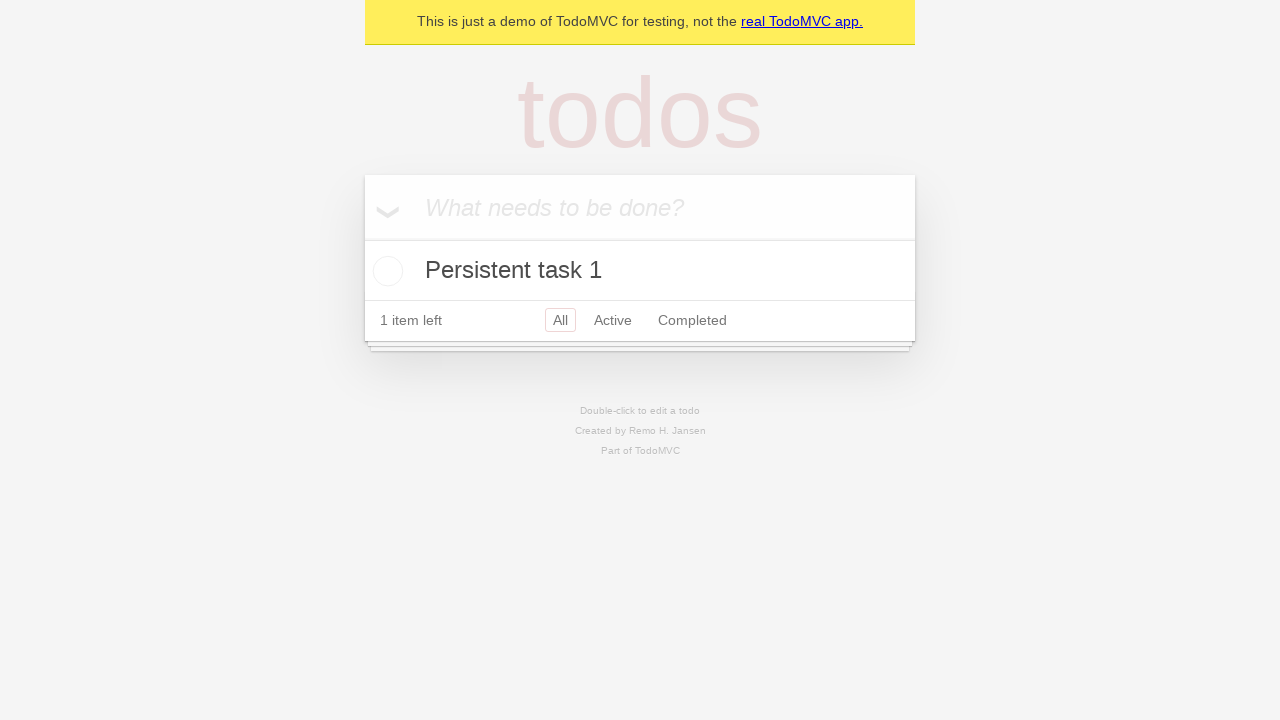

Filled new todo input with 'Persistent task 2' on .new-todo
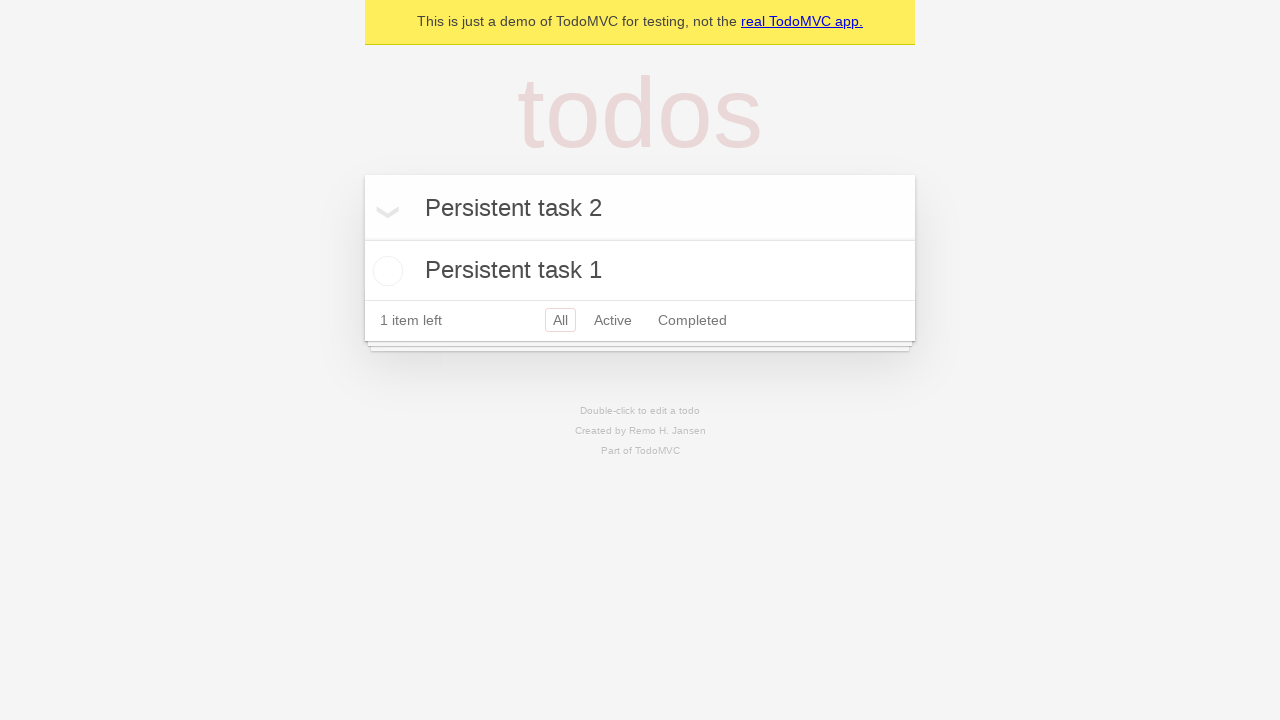

Pressed Enter to add second todo item
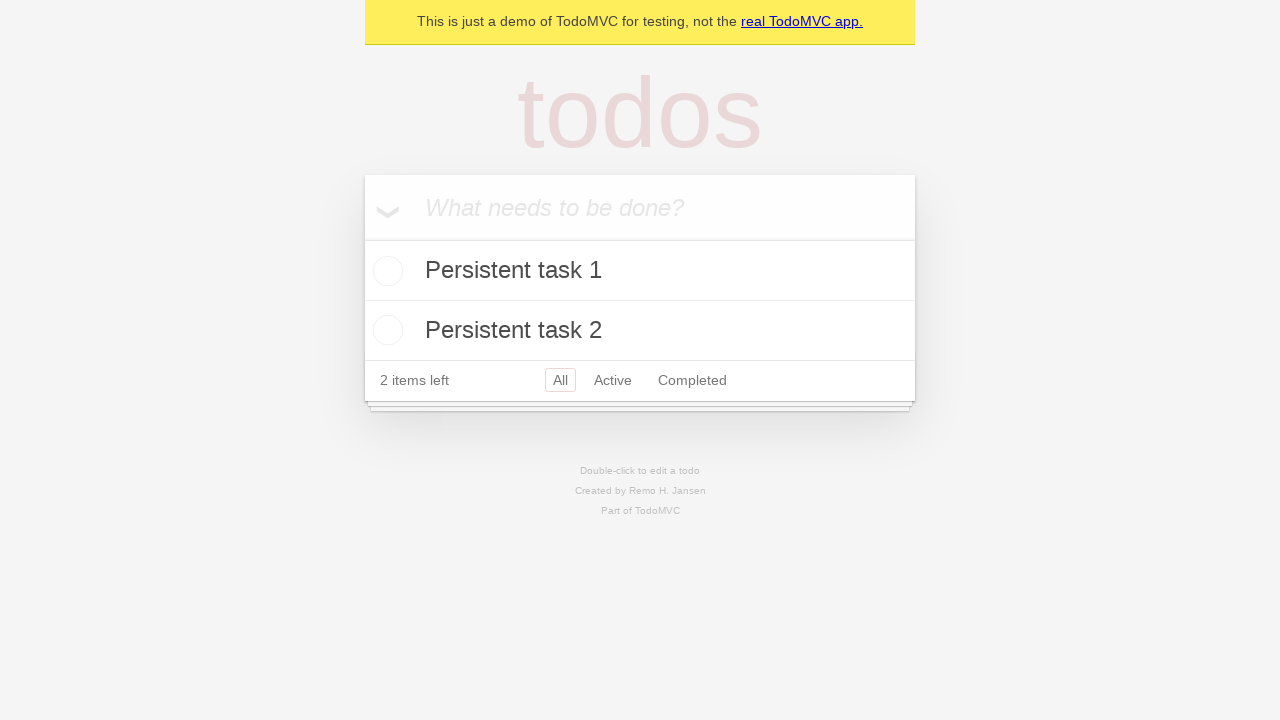

Todo list items loaded on page
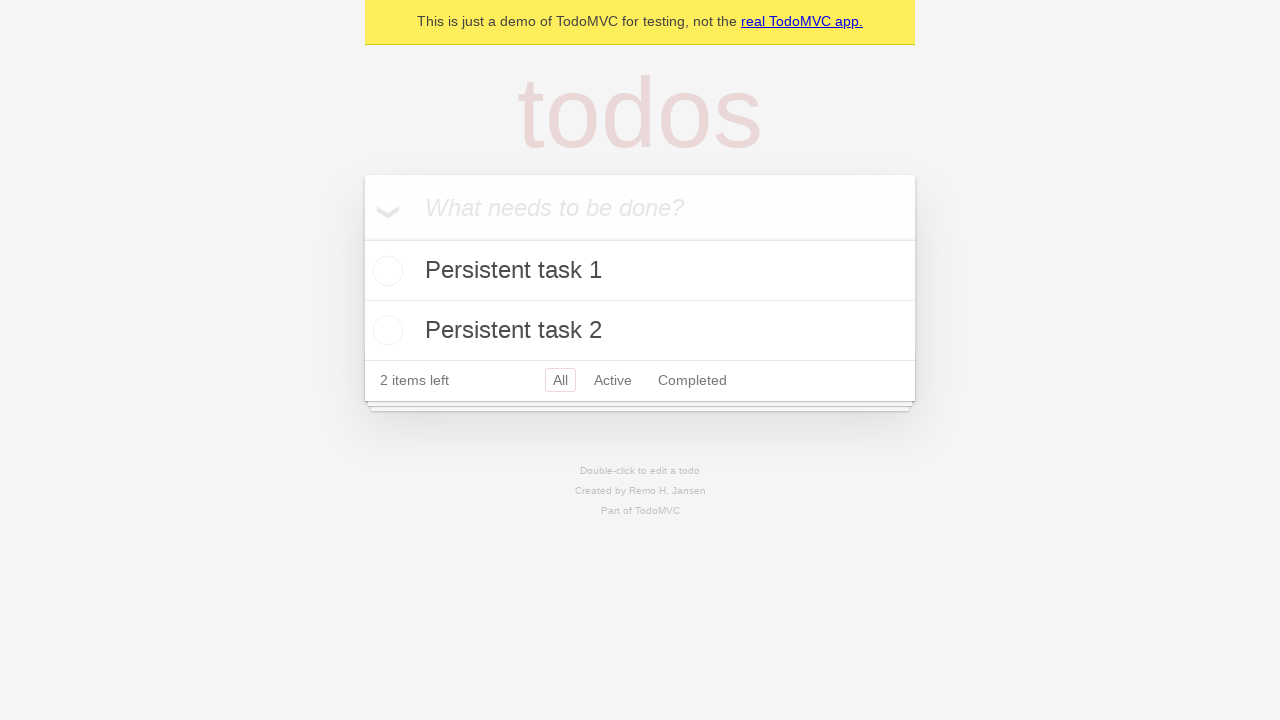

Refreshed the browser page
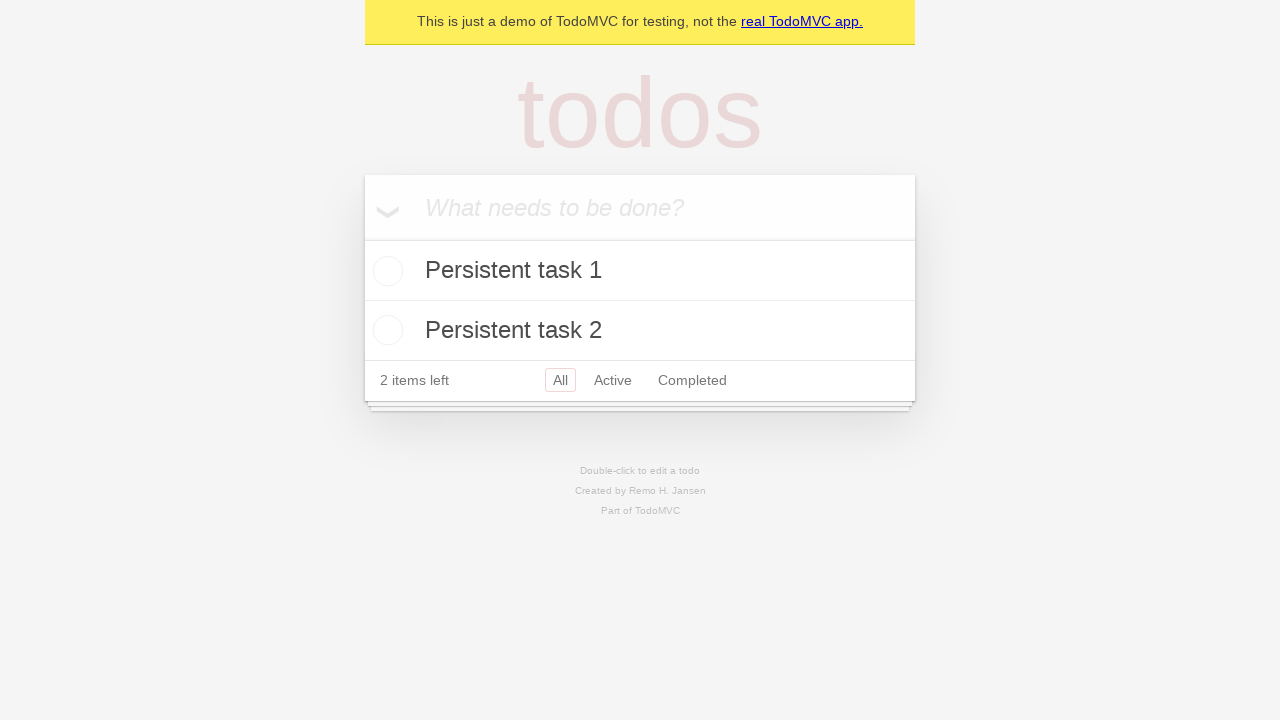

Todo list items still present after page refresh - persistence verified
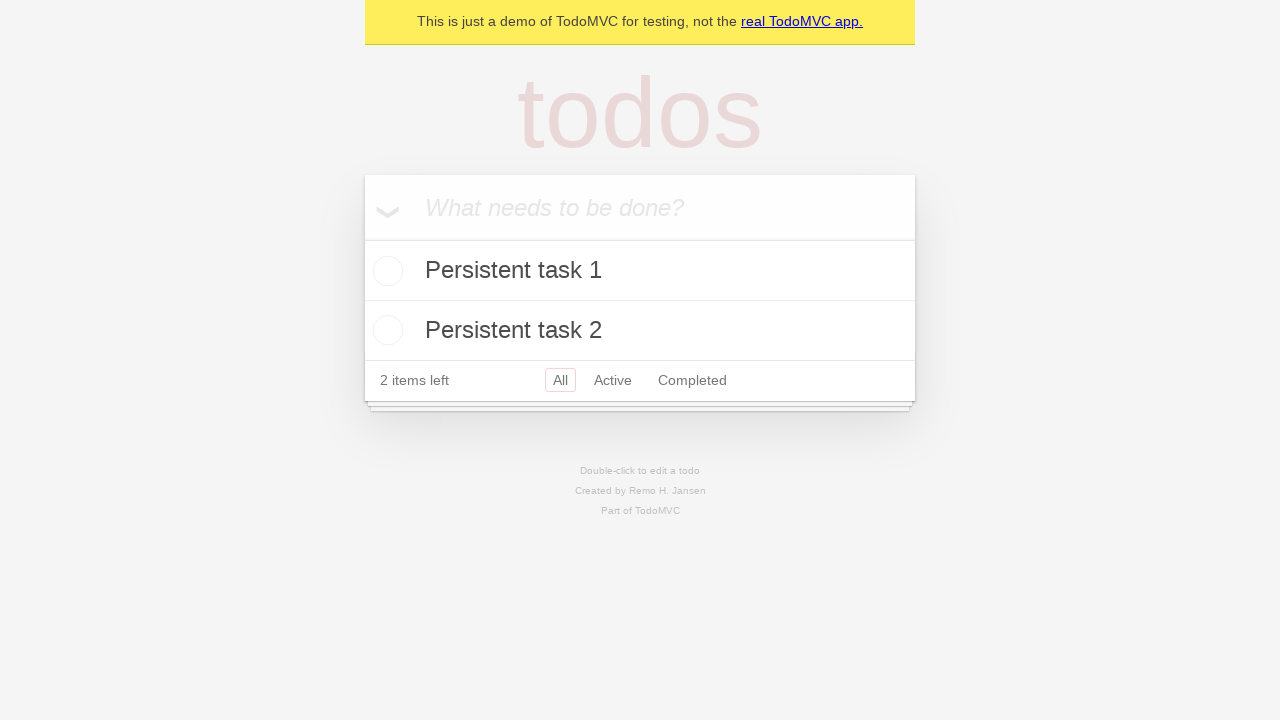

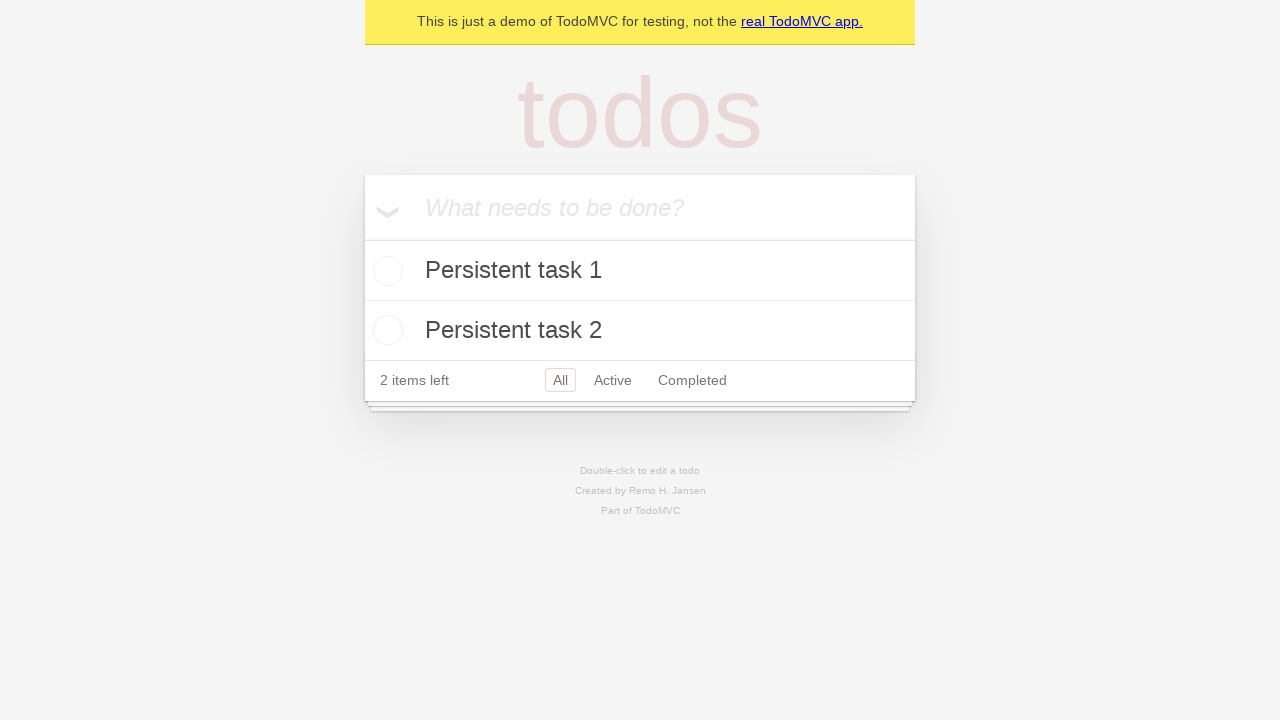